Tests that Clear completed button is hidden when no items are completed

Starting URL: https://demo.playwright.dev/todomvc

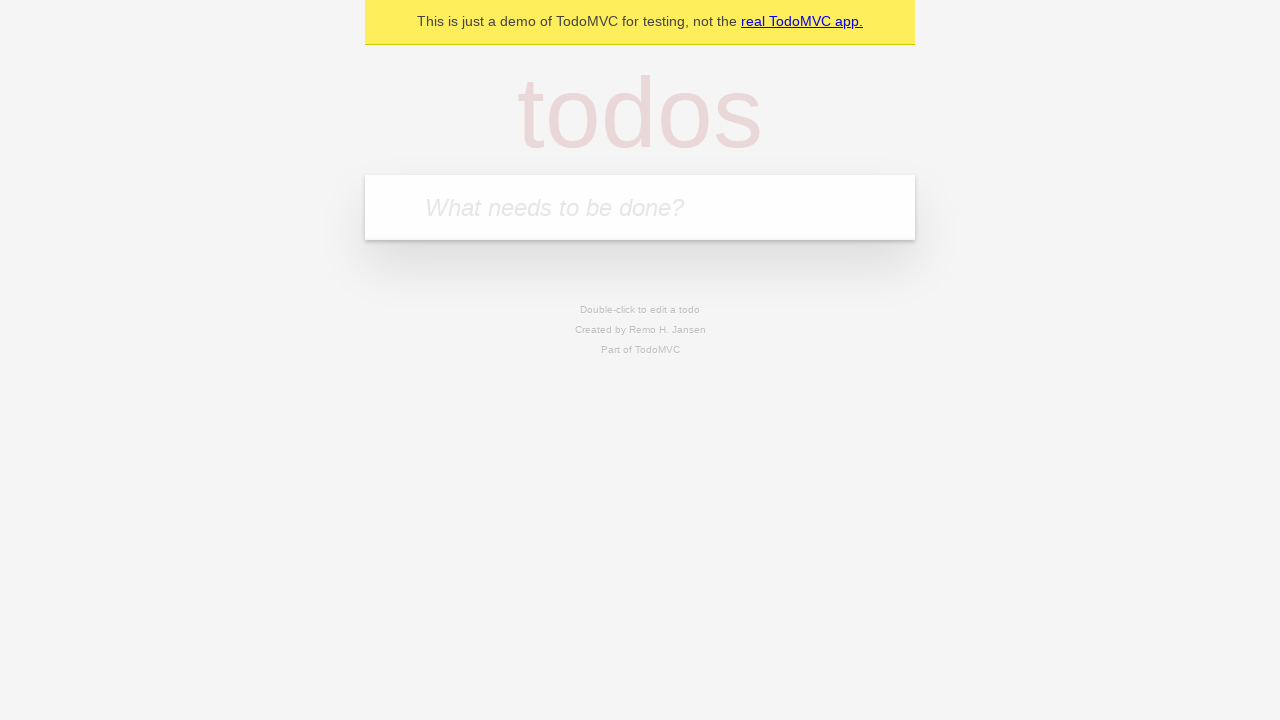

Filled todo input field with 'buy some cheese' on internal:attr=[placeholder="What needs to be done?"i]
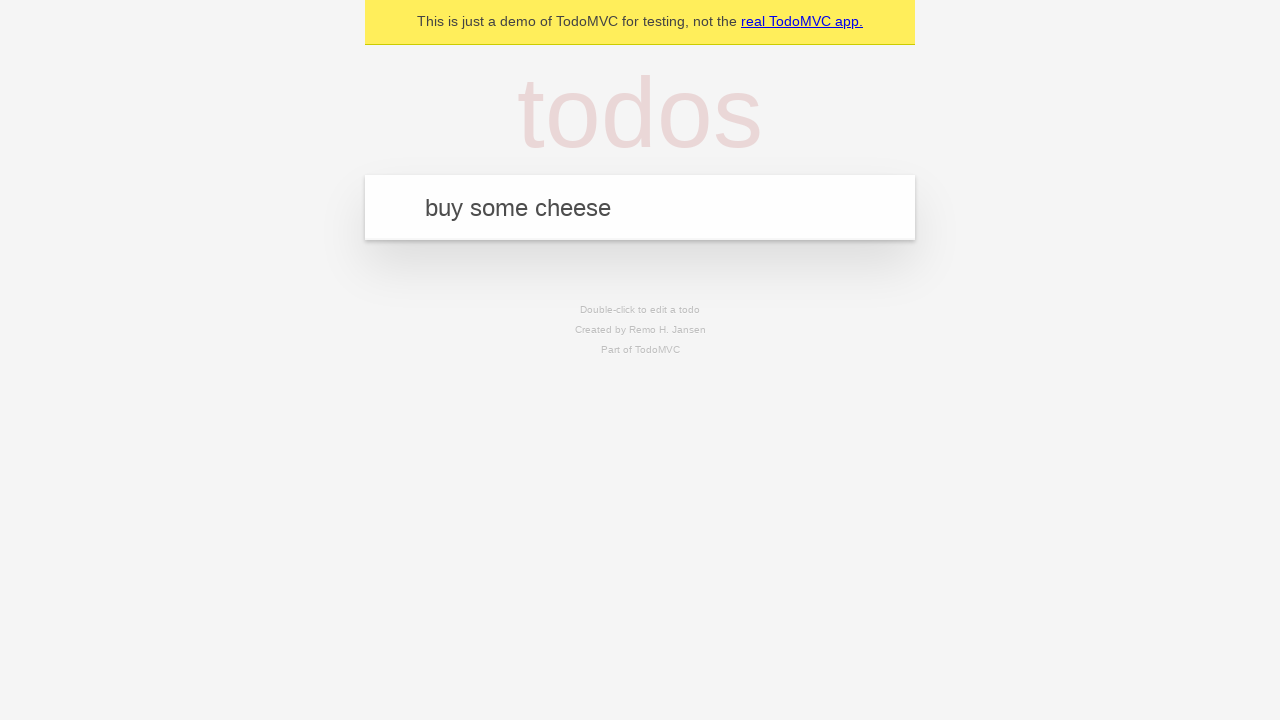

Pressed Enter to add todo 'buy some cheese' on internal:attr=[placeholder="What needs to be done?"i]
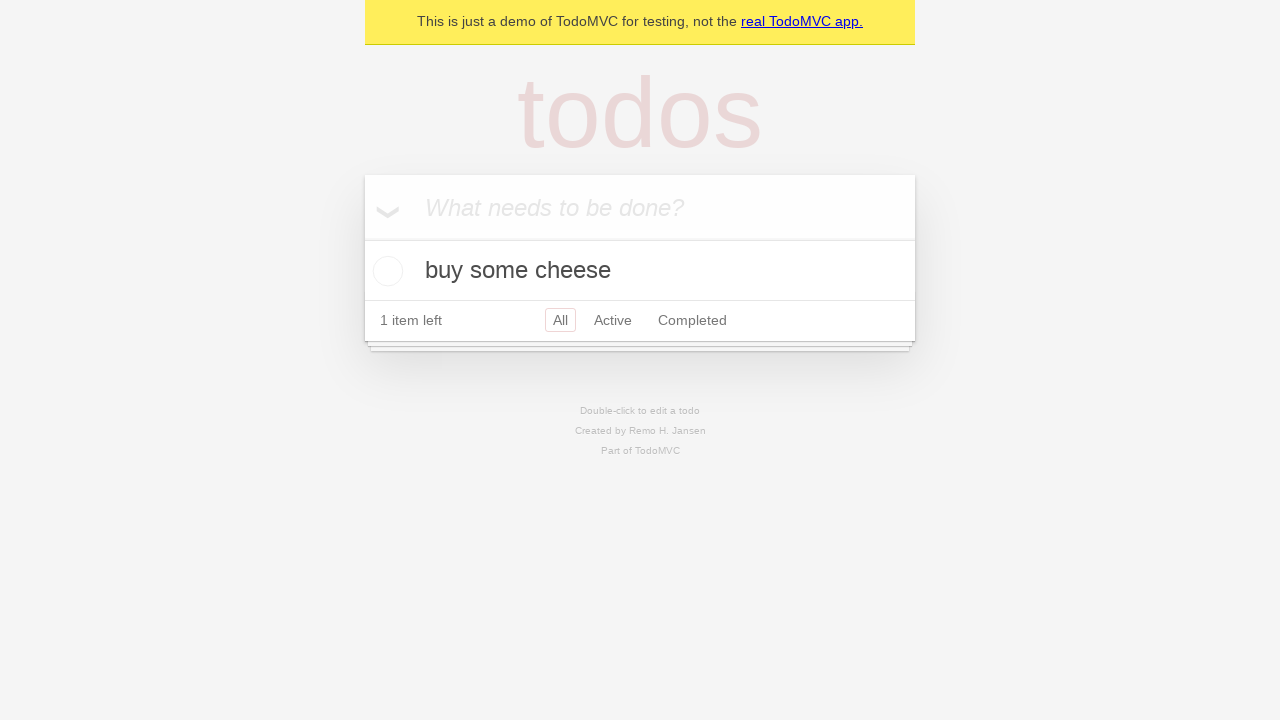

Filled todo input field with 'feed the cat' on internal:attr=[placeholder="What needs to be done?"i]
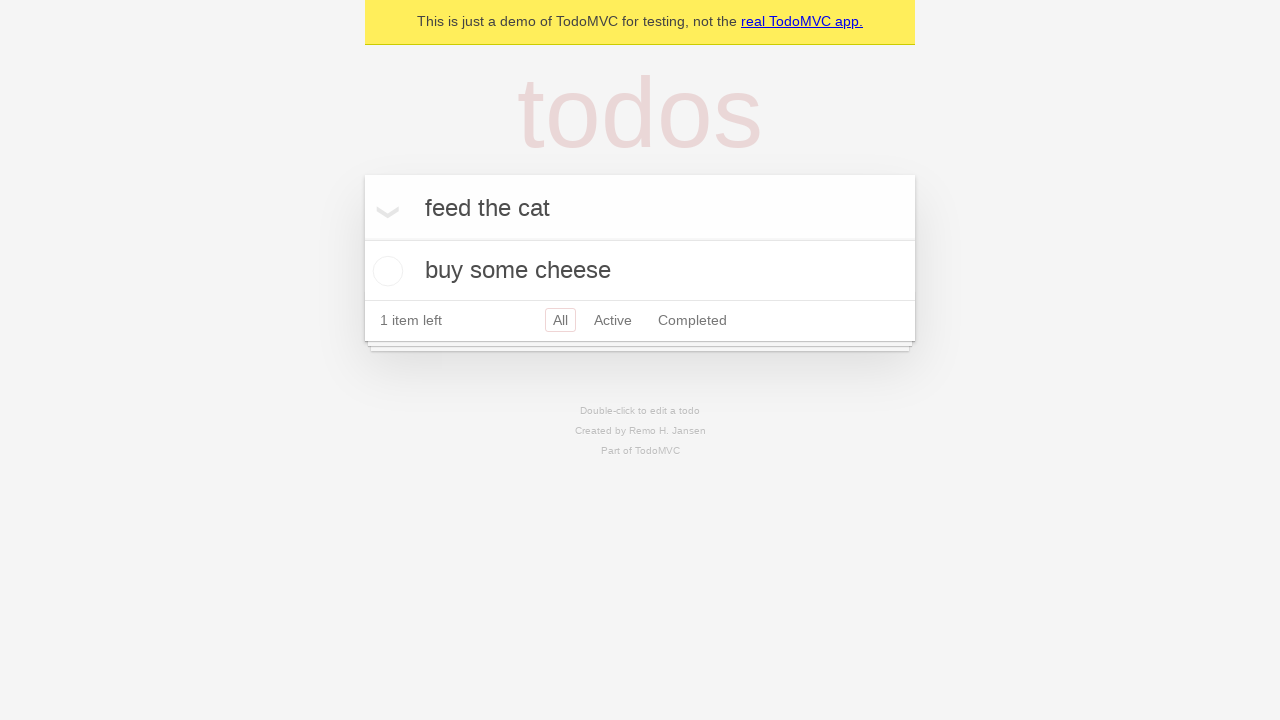

Pressed Enter to add todo 'feed the cat' on internal:attr=[placeholder="What needs to be done?"i]
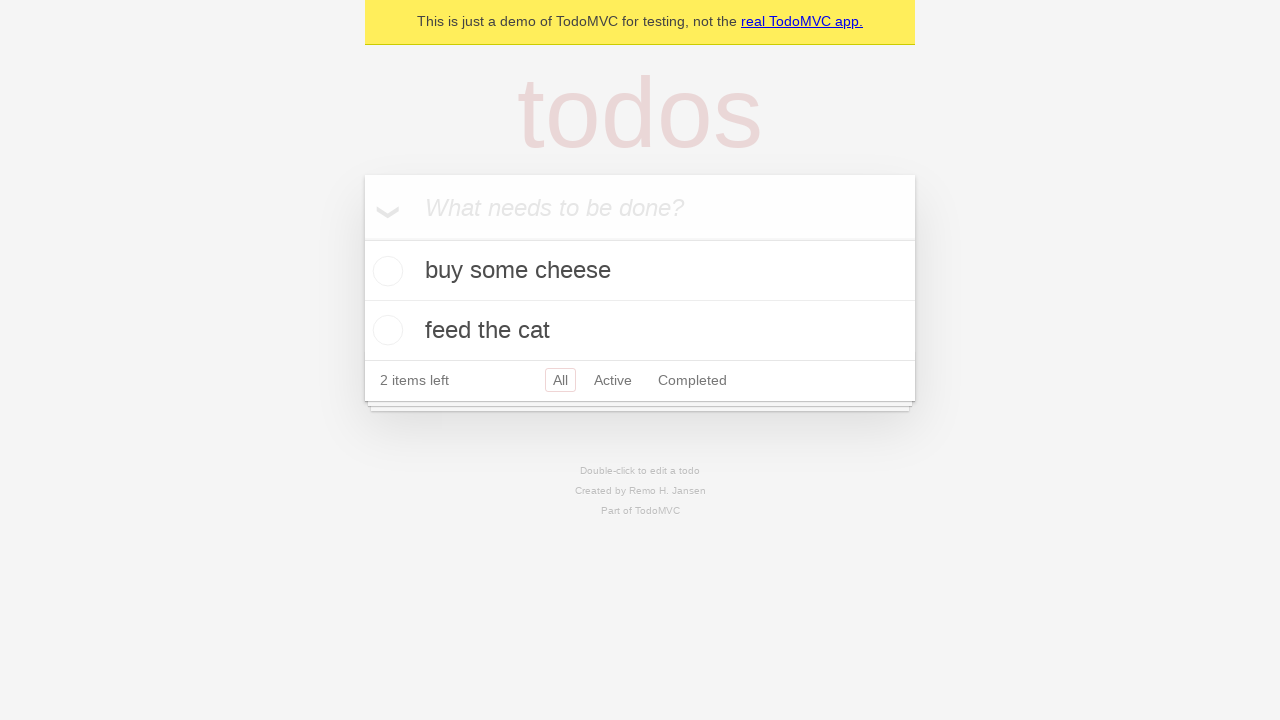

Filled todo input field with 'book a doctors appointment' on internal:attr=[placeholder="What needs to be done?"i]
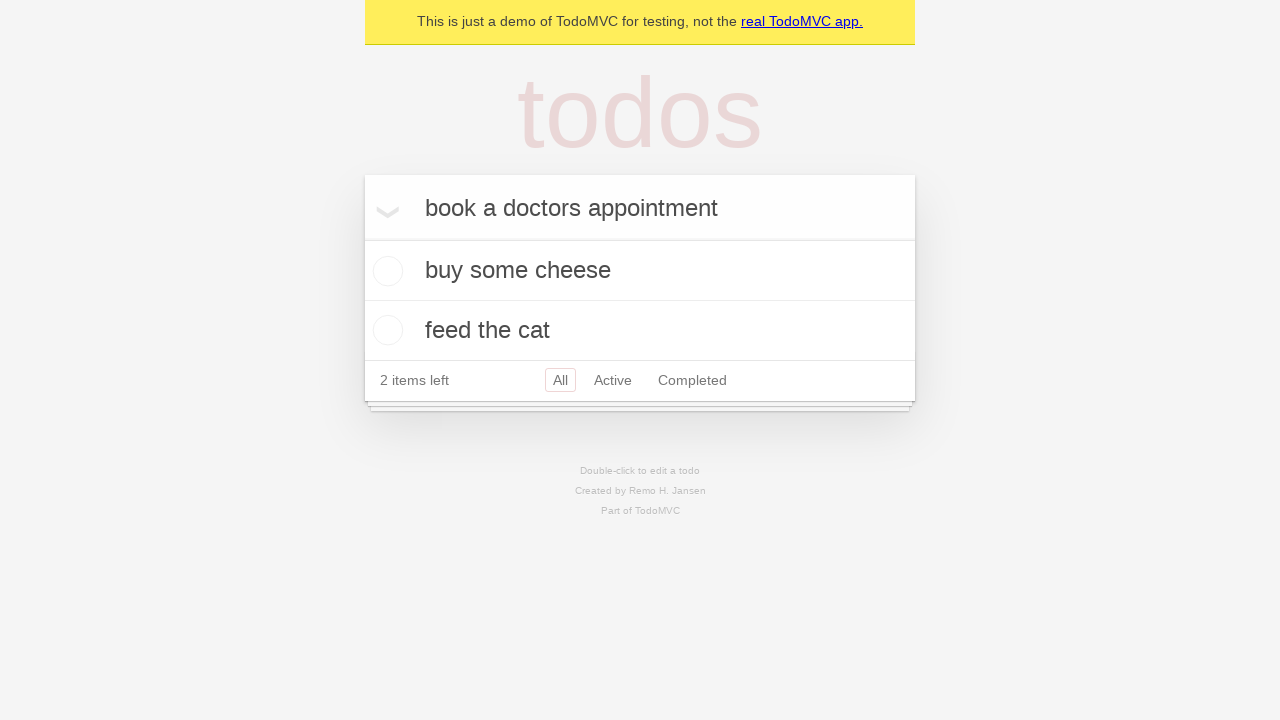

Pressed Enter to add todo 'book a doctors appointment' on internal:attr=[placeholder="What needs to be done?"i]
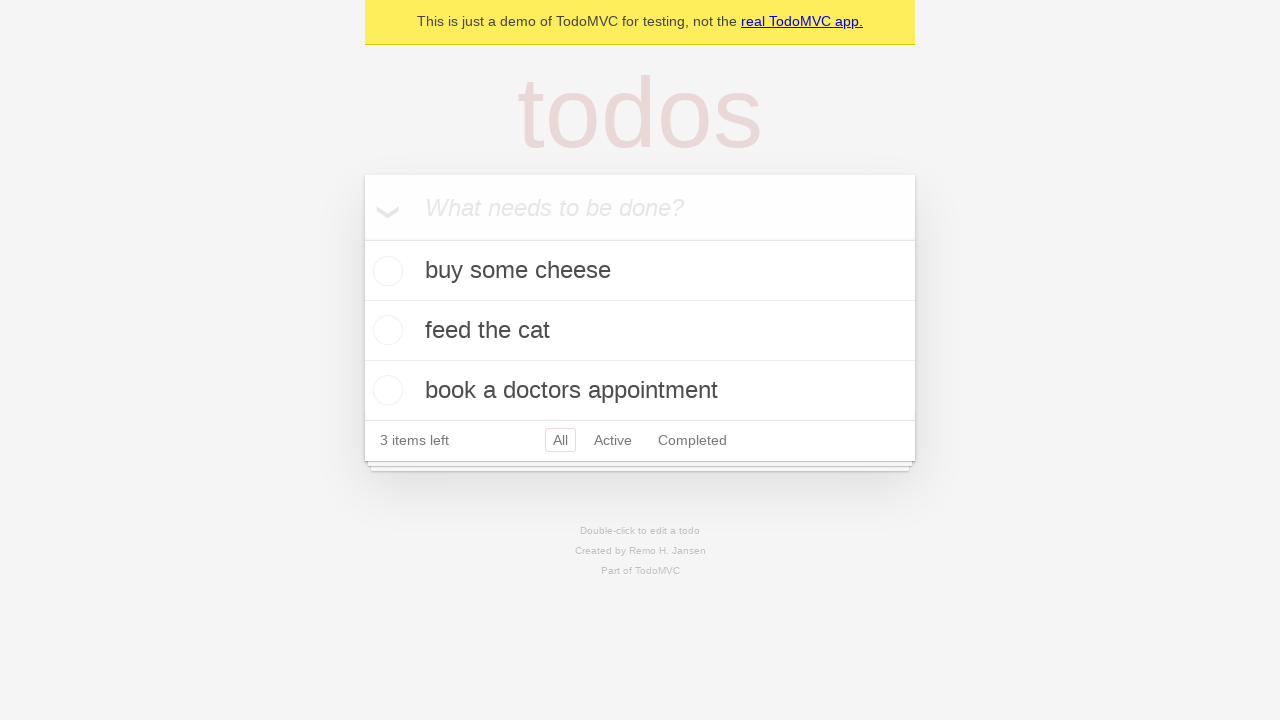

Checked the first todo item at (385, 271) on .todo-list li .toggle >> nth=0
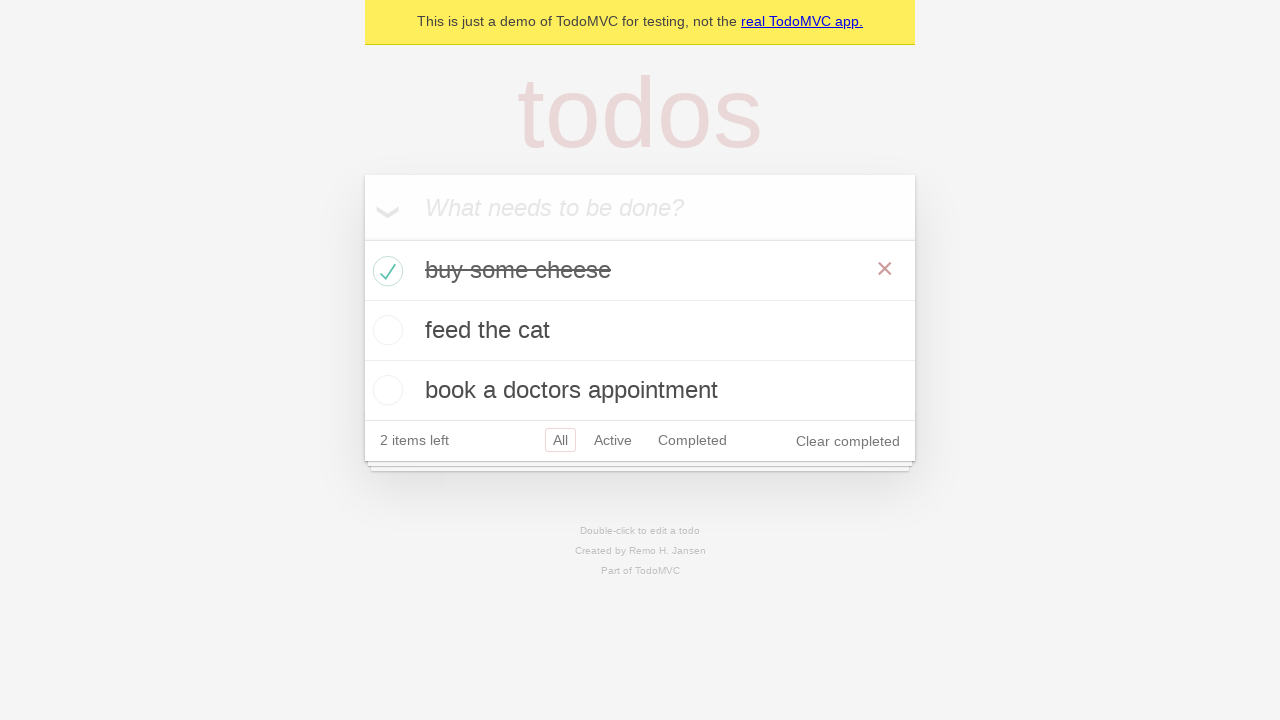

Clicked 'Clear completed' button at (848, 441) on internal:role=button[name="Clear completed"i]
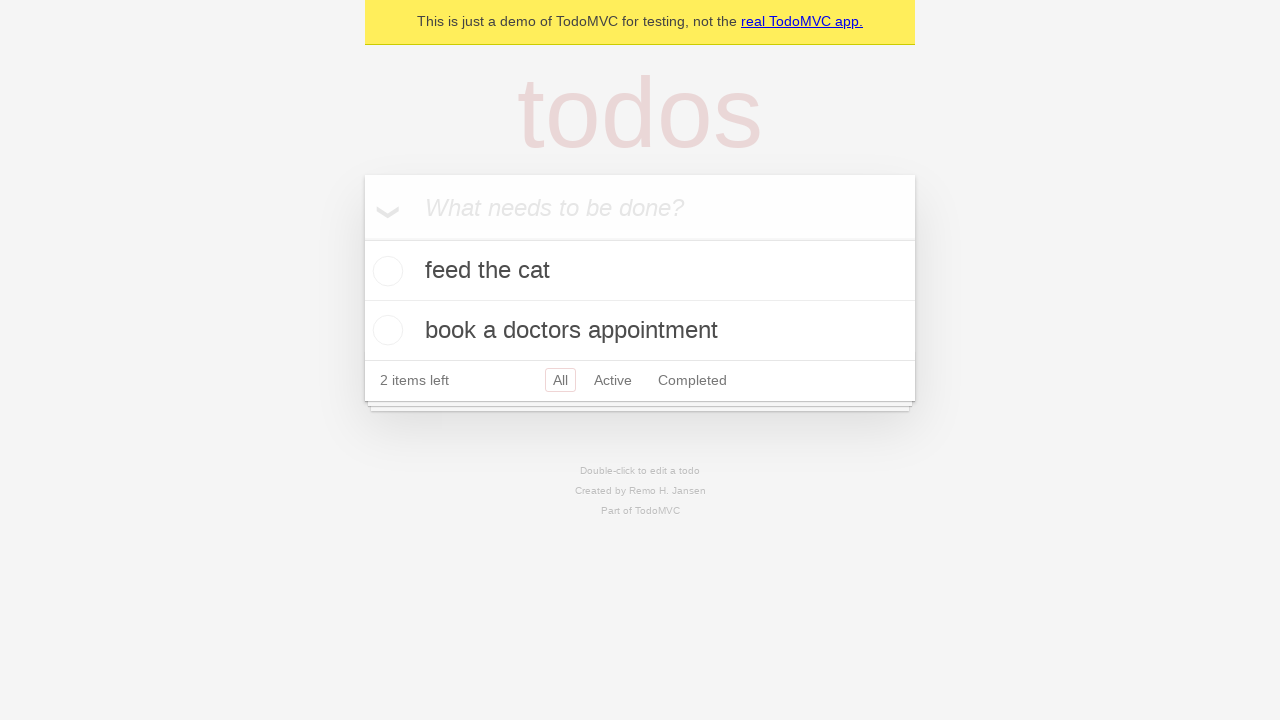

Verified 'Clear completed' button is hidden when no items are completed
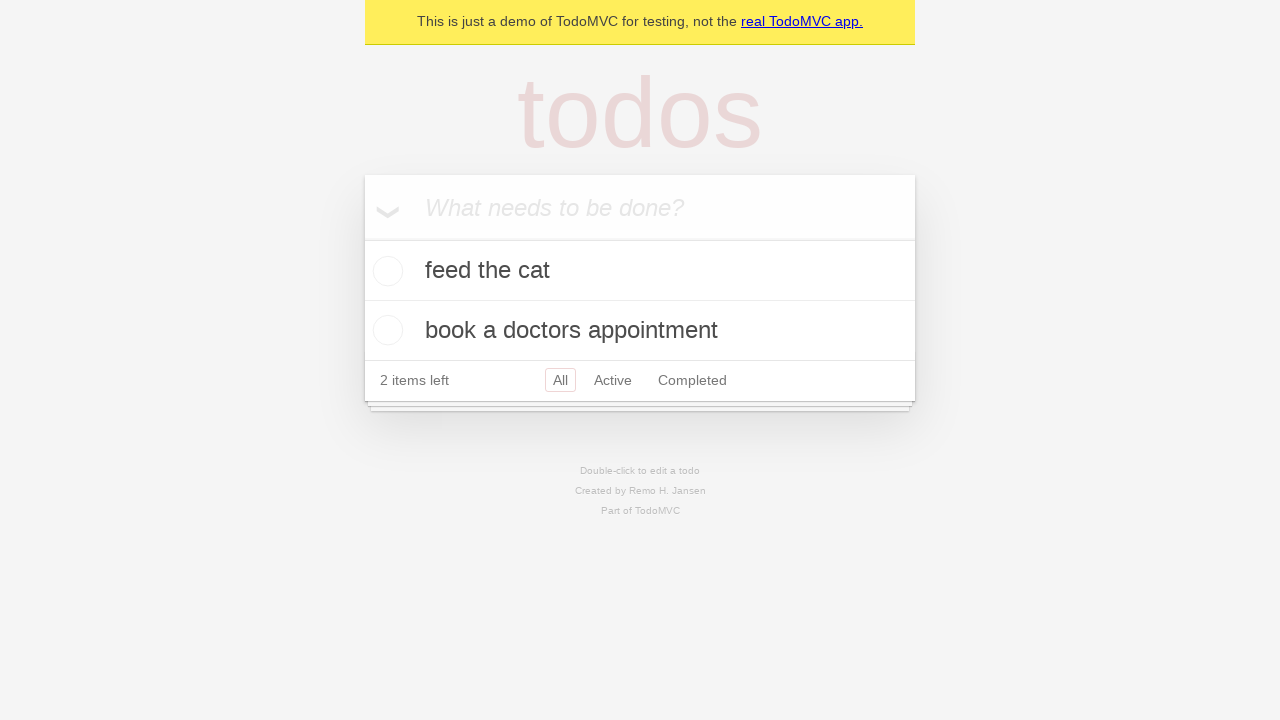

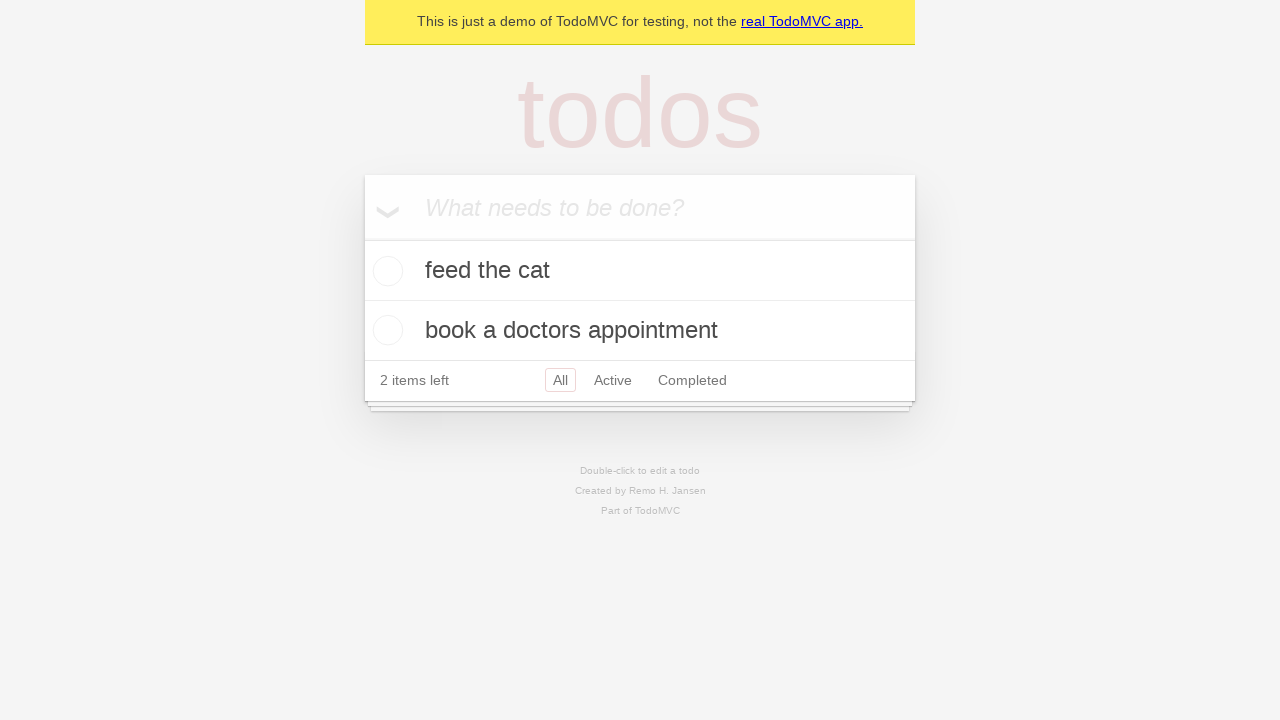